Fills out only the required fields of the student registration form (name, gender, phone) and verifies successful submission.

Starting URL: https://demoqa.com/automation-practice-form

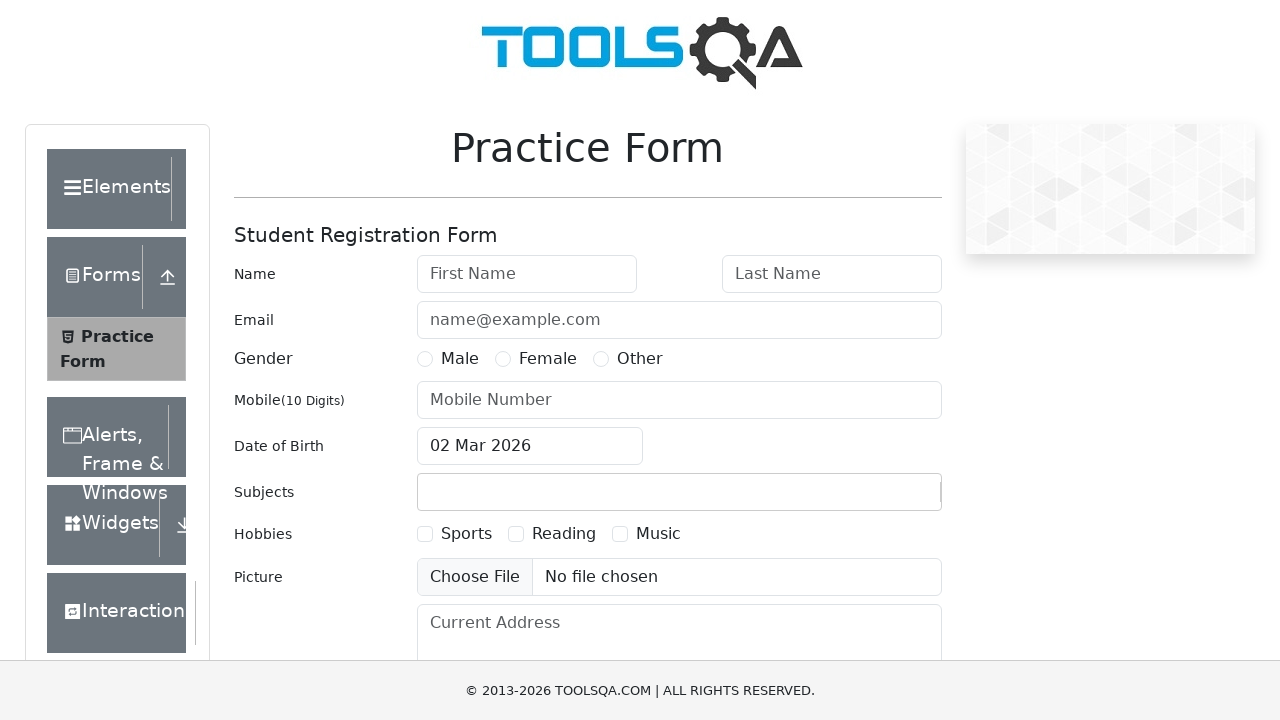

Filled first name field with 'Olga' on #firstName
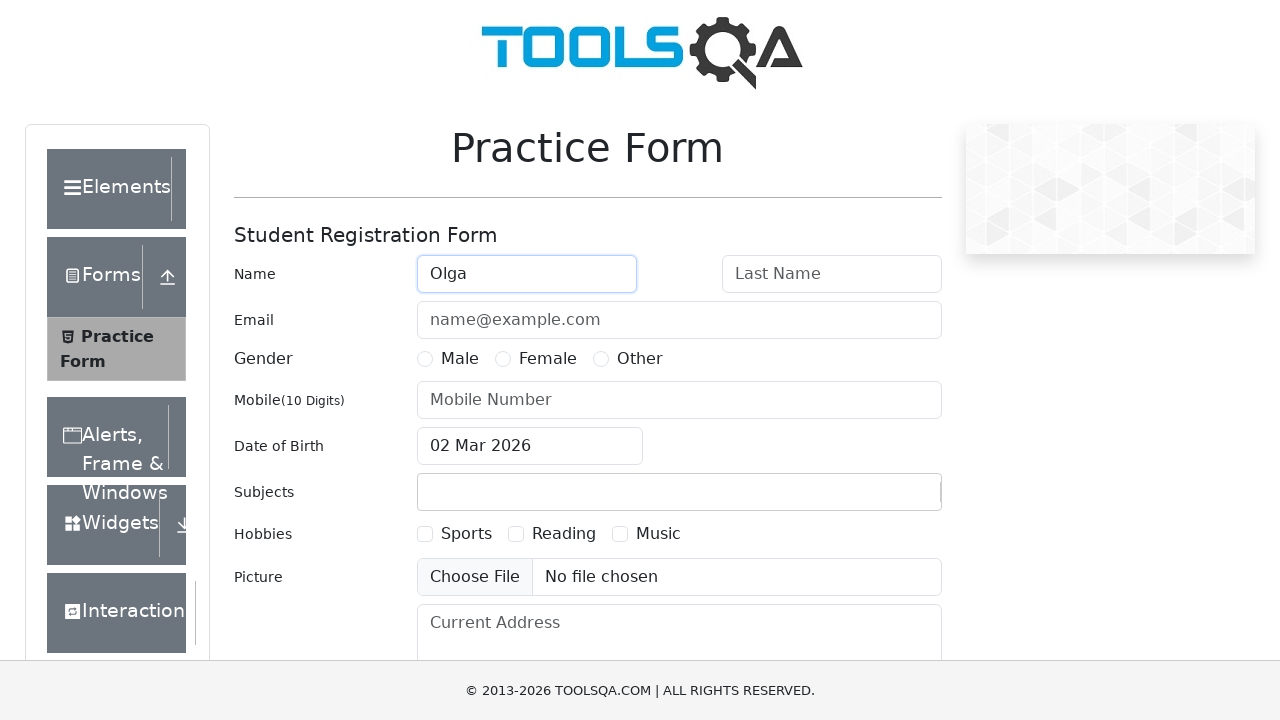

Filled last name field with 'Palushina' on #lastName
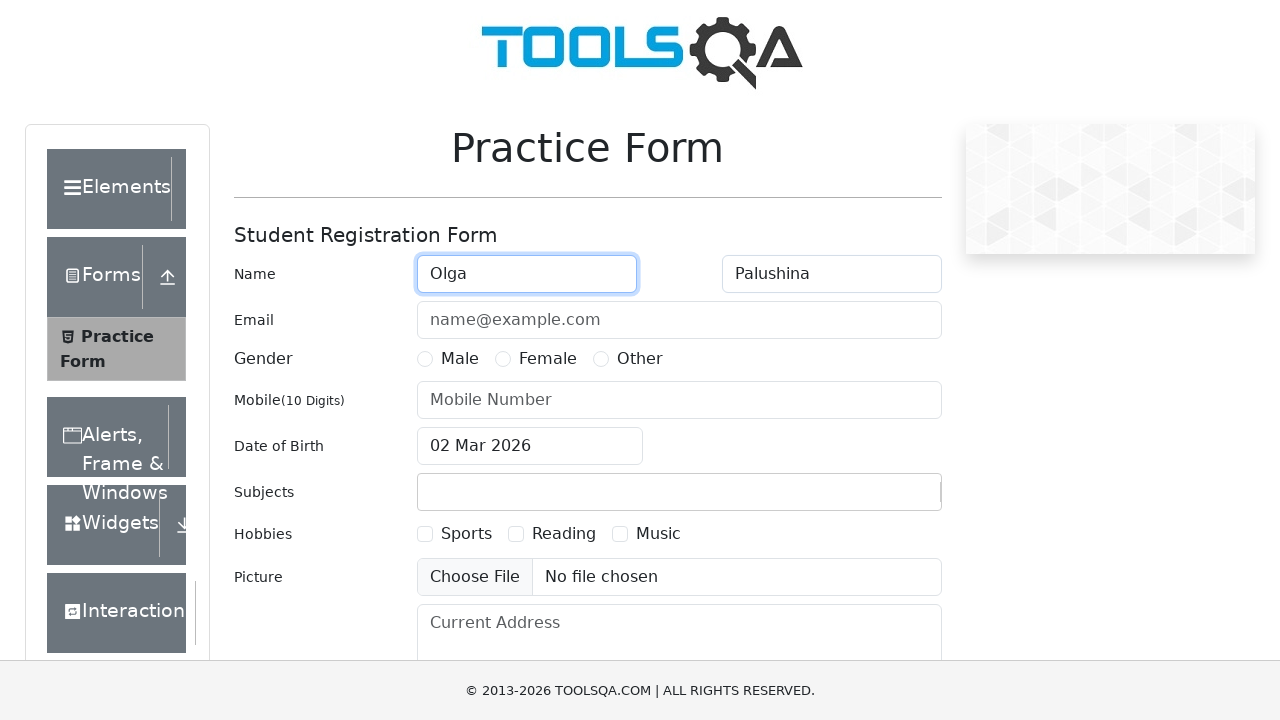

Selected Female gender option at (548, 359) on label[for='gender-radio-2']
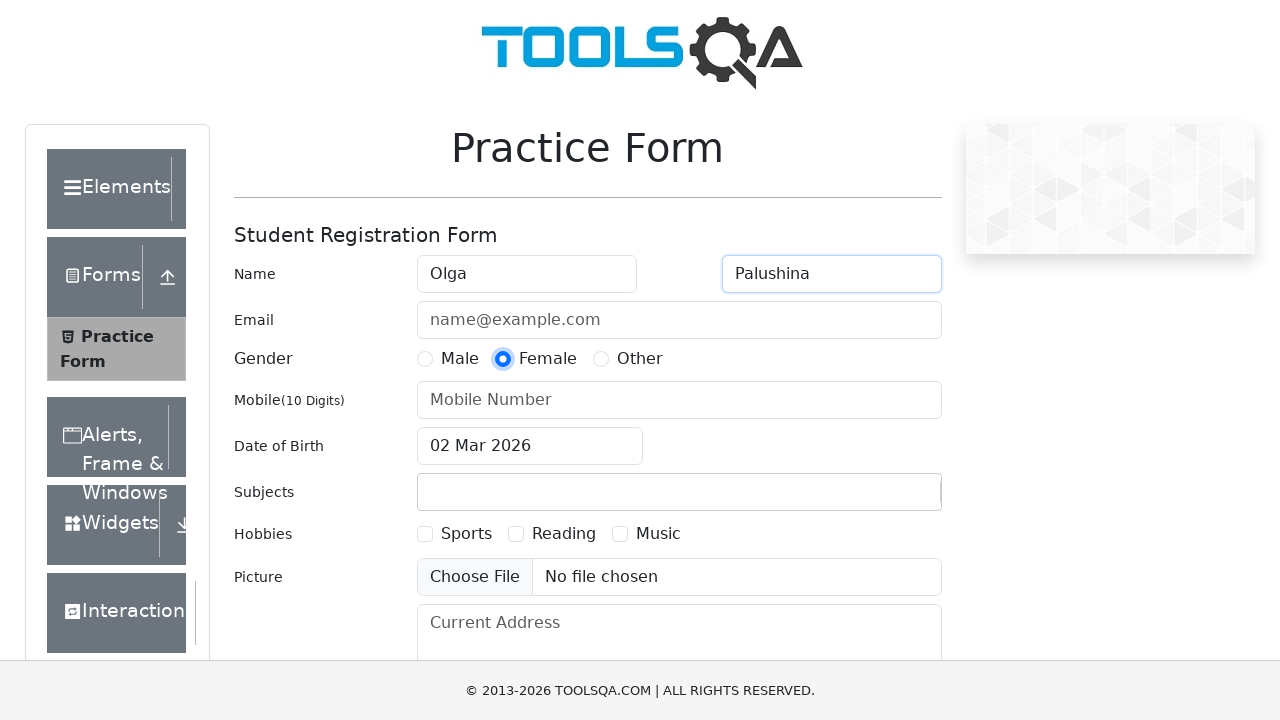

Filled phone number field with '8965412365' on #userNumber
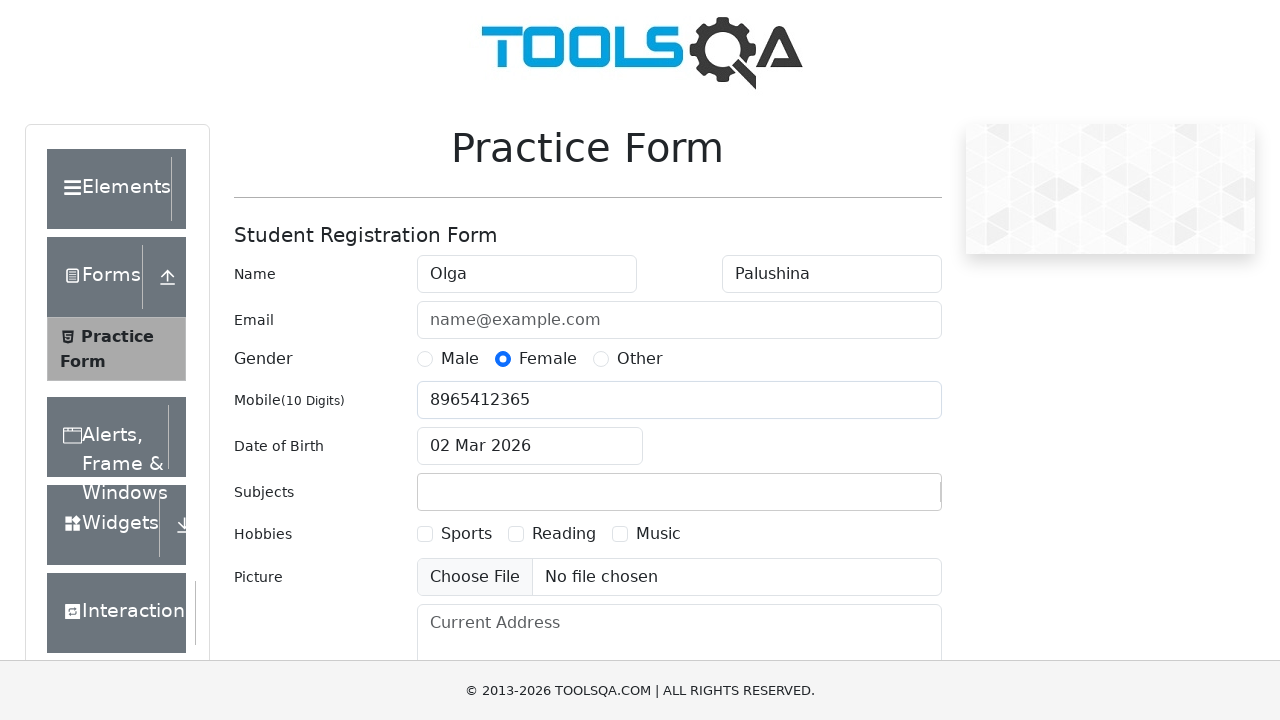

Clicked submit button to submit the form at (885, 499) on #submit
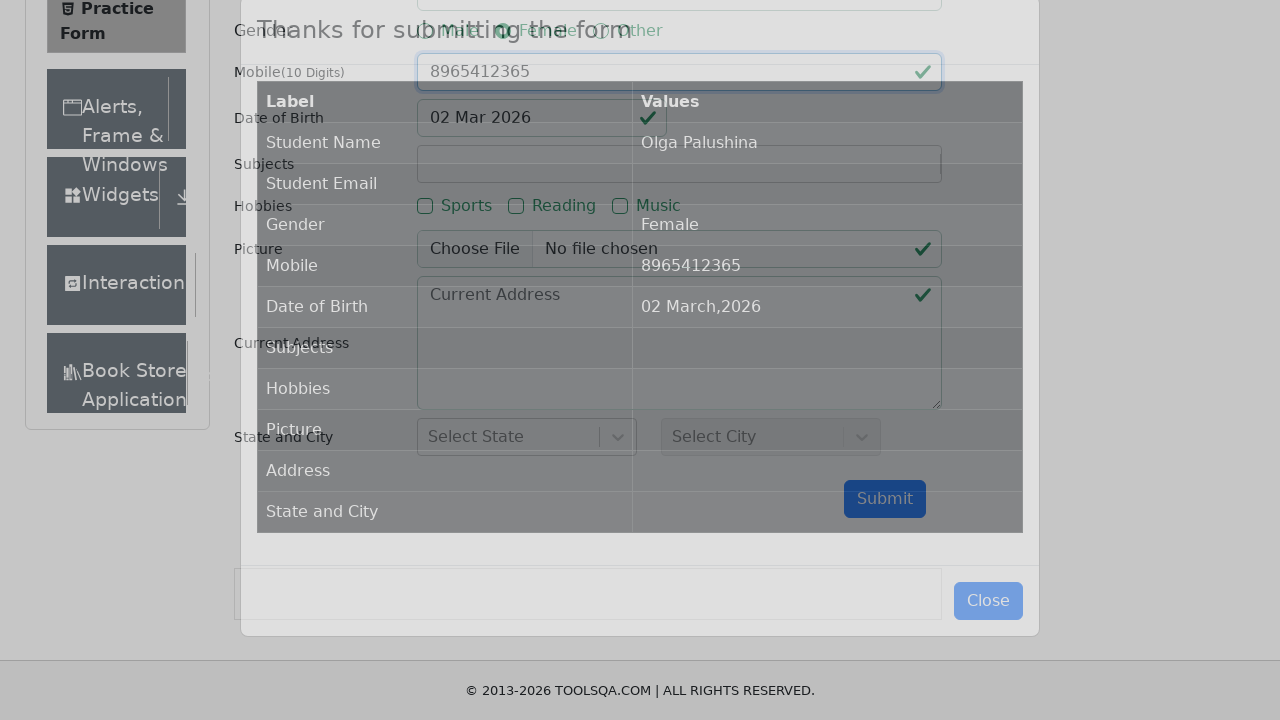

Results modal appeared on page
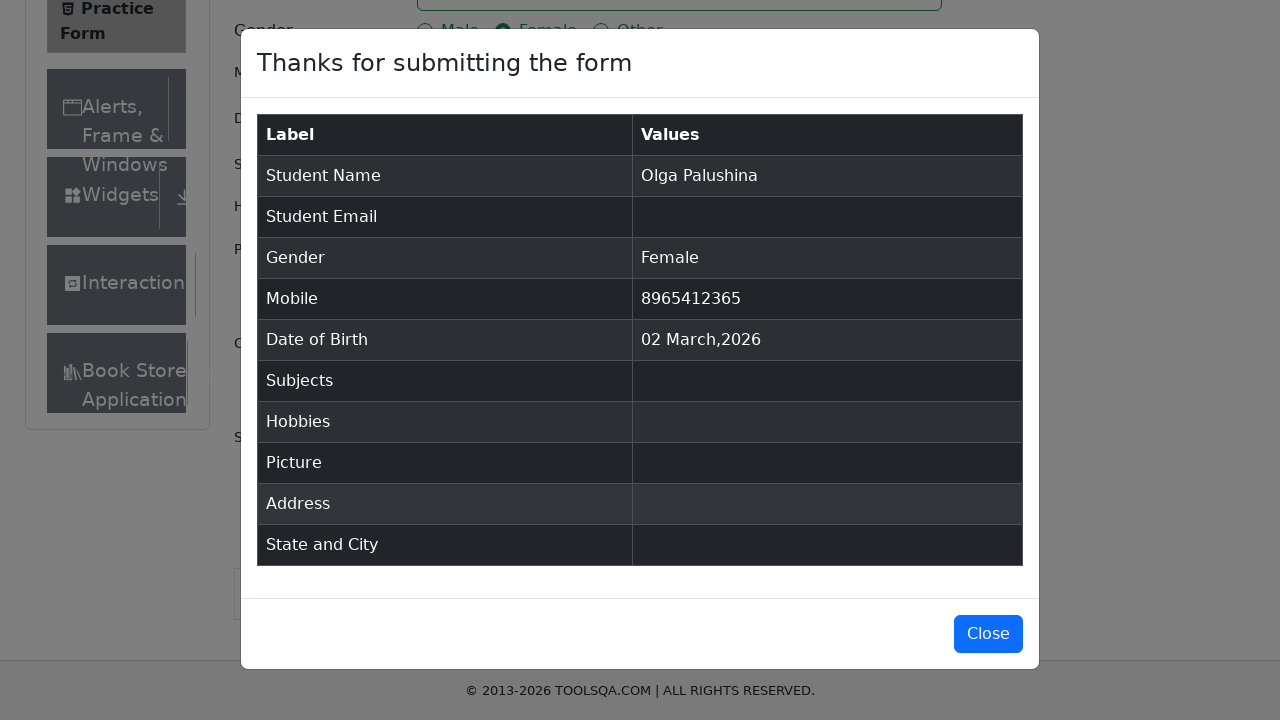

Success message 'Thanks for submitting the form' is visible
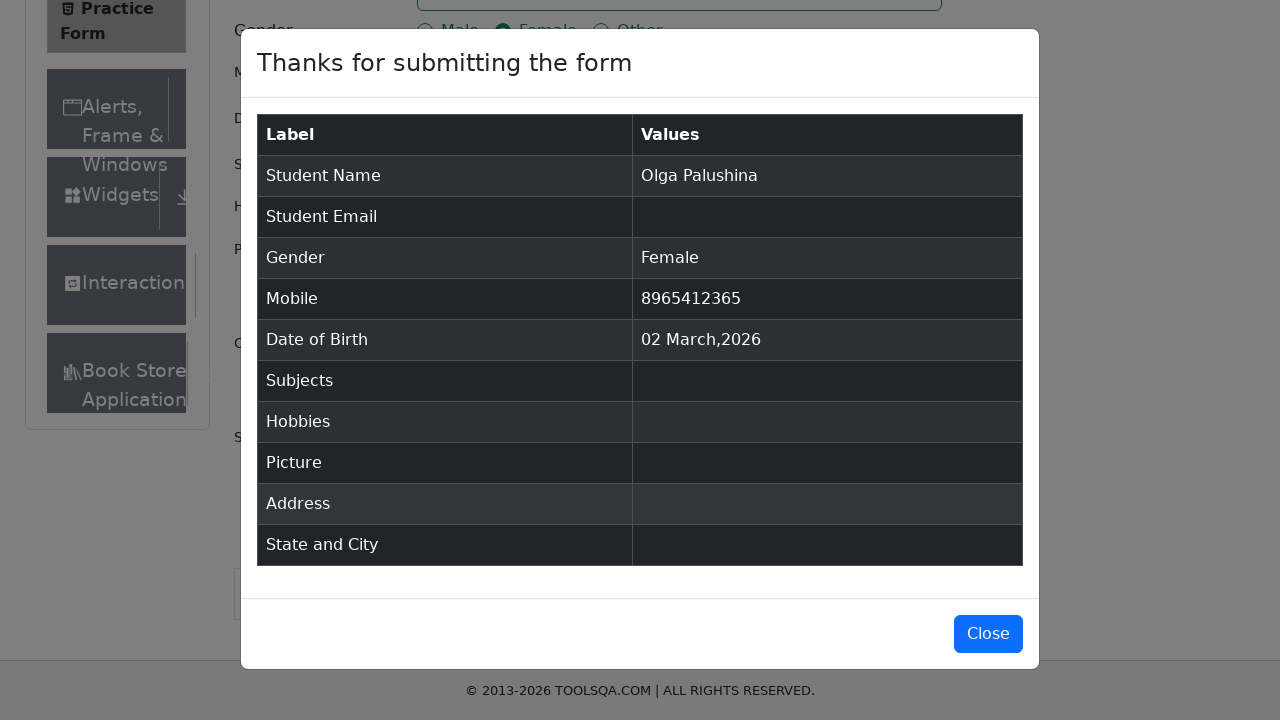

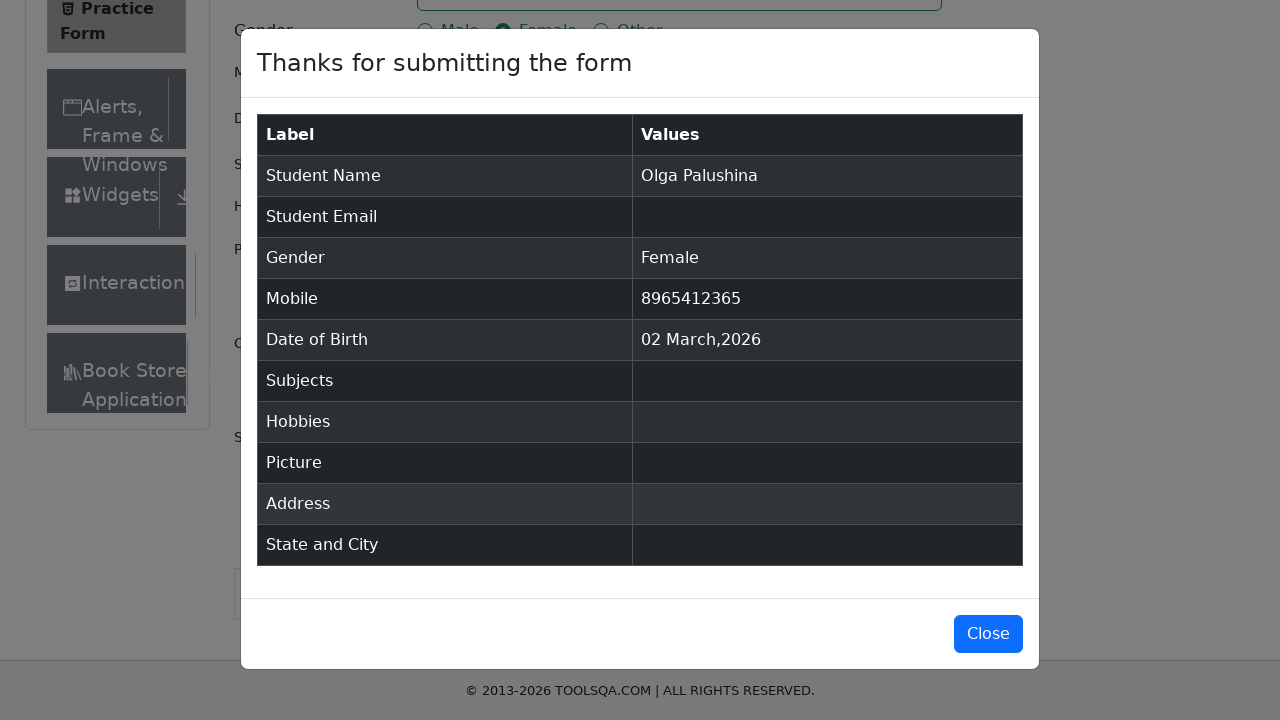